Tests drag and drop functionality by dragging element from column A to column B on the Heroku demo application.

Starting URL: https://the-internet.herokuapp.com/drag_and_drop

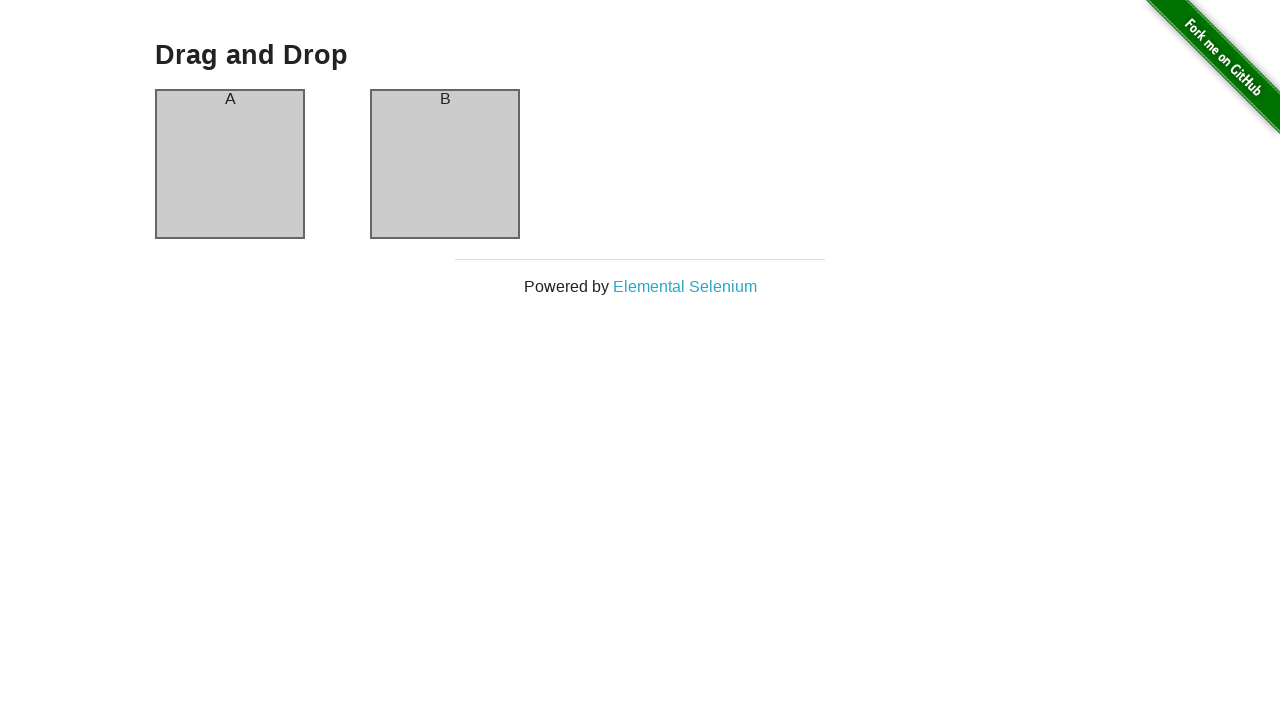

Set viewport size to 1920x1080
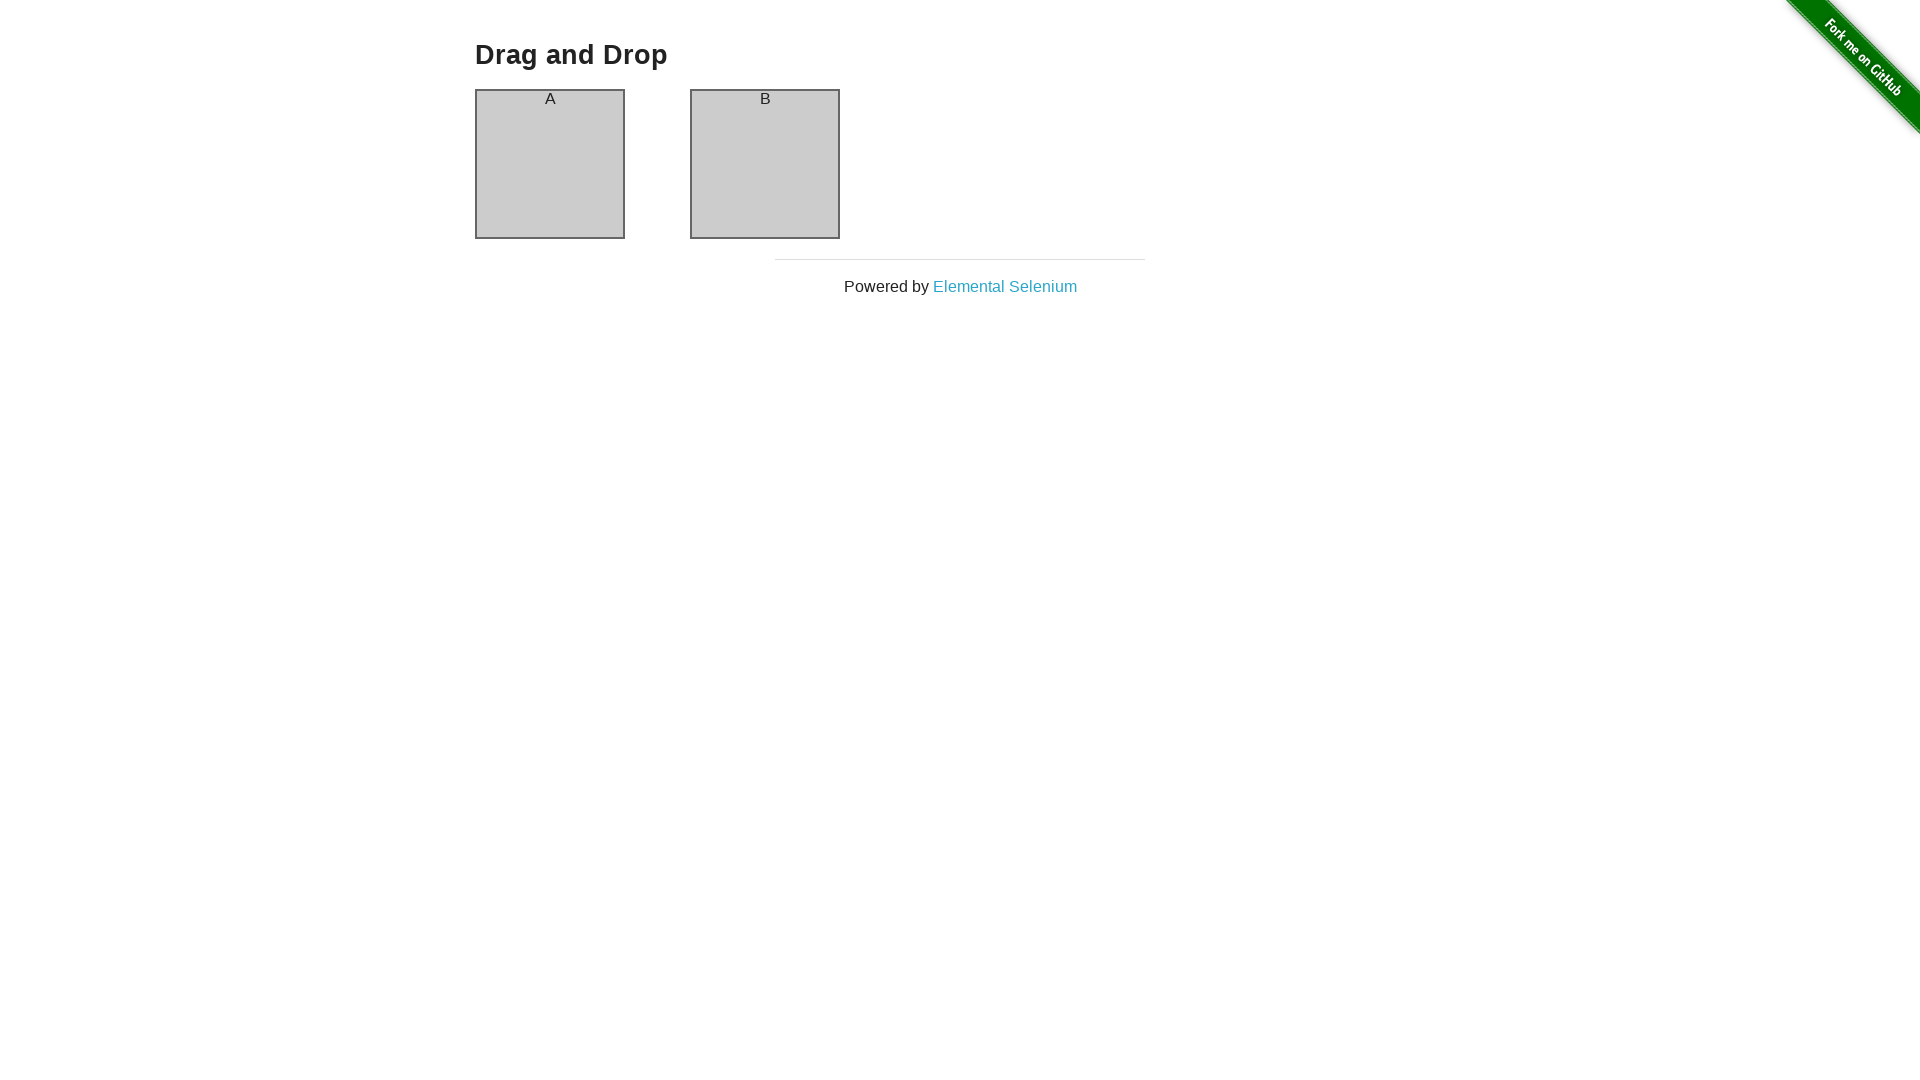

Located source element (column-a) and destination element (column-b)
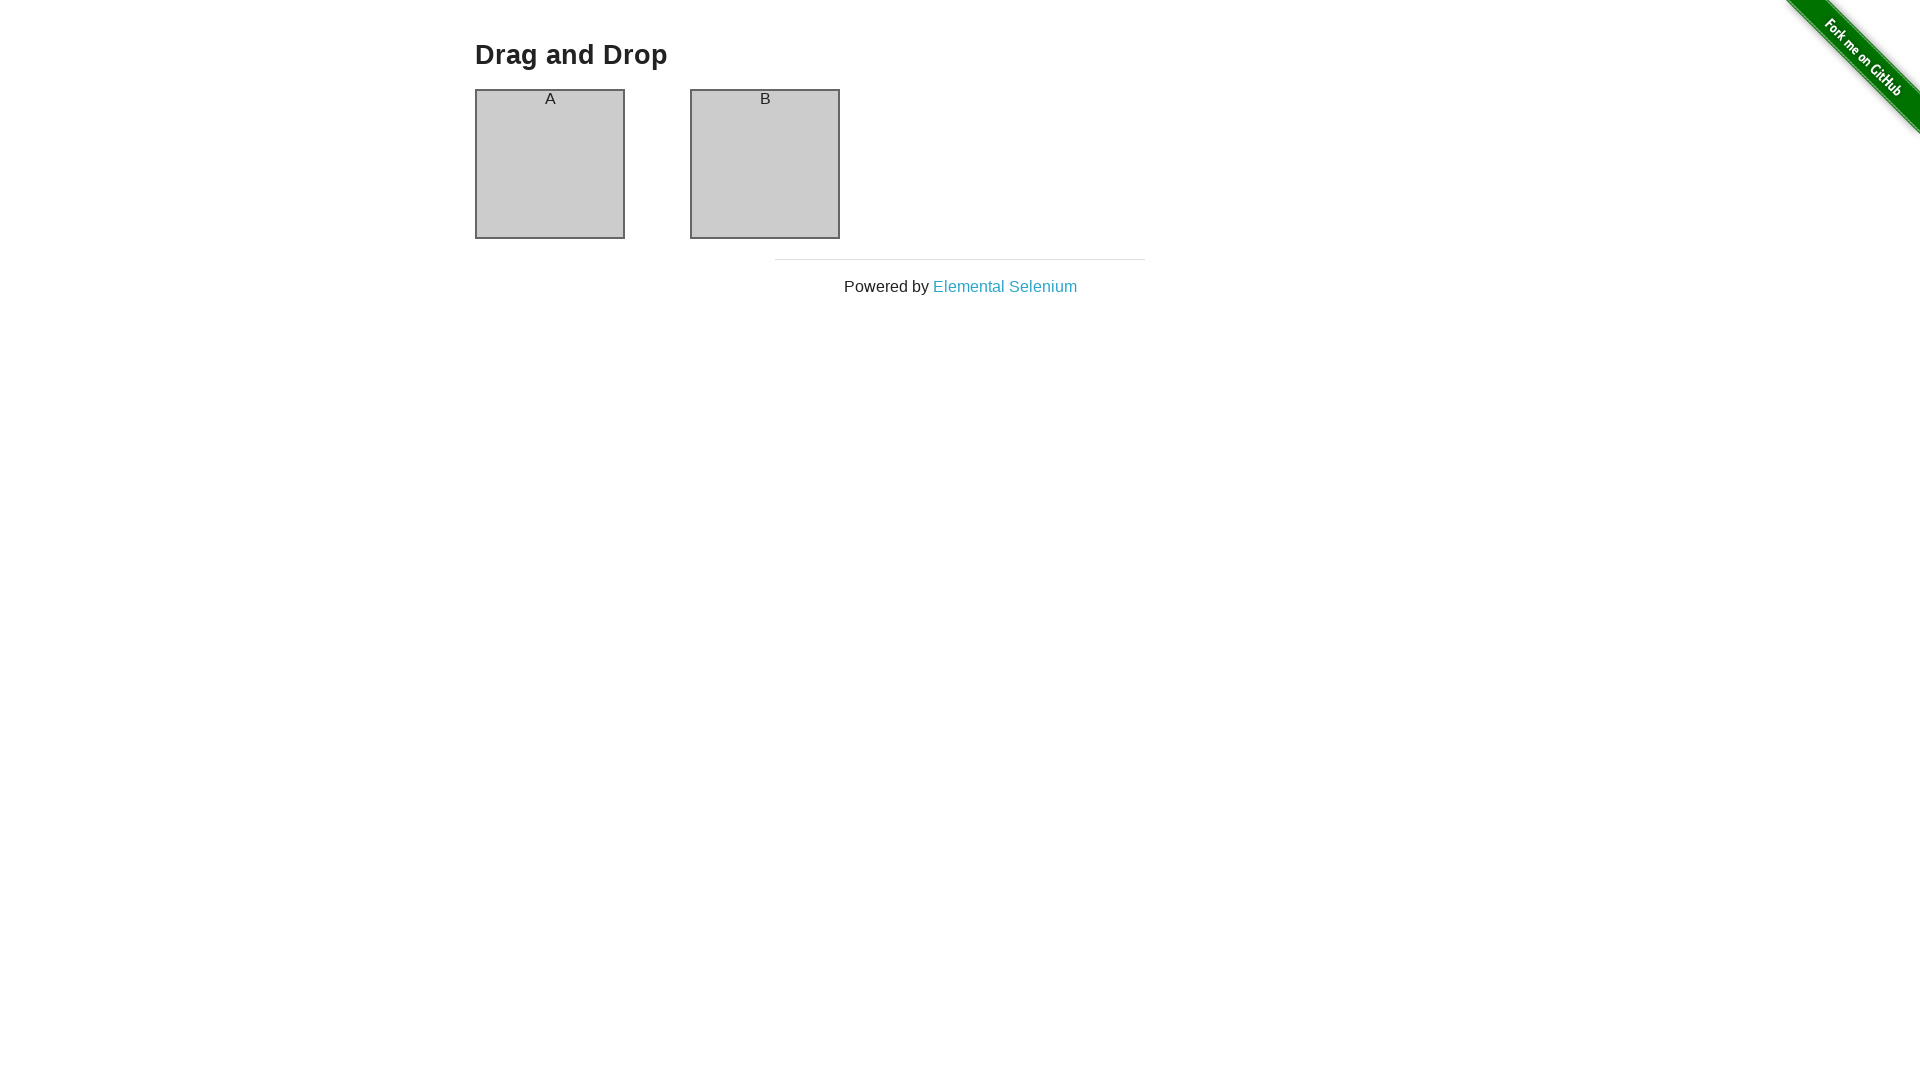

Source element (column-a) is now visible
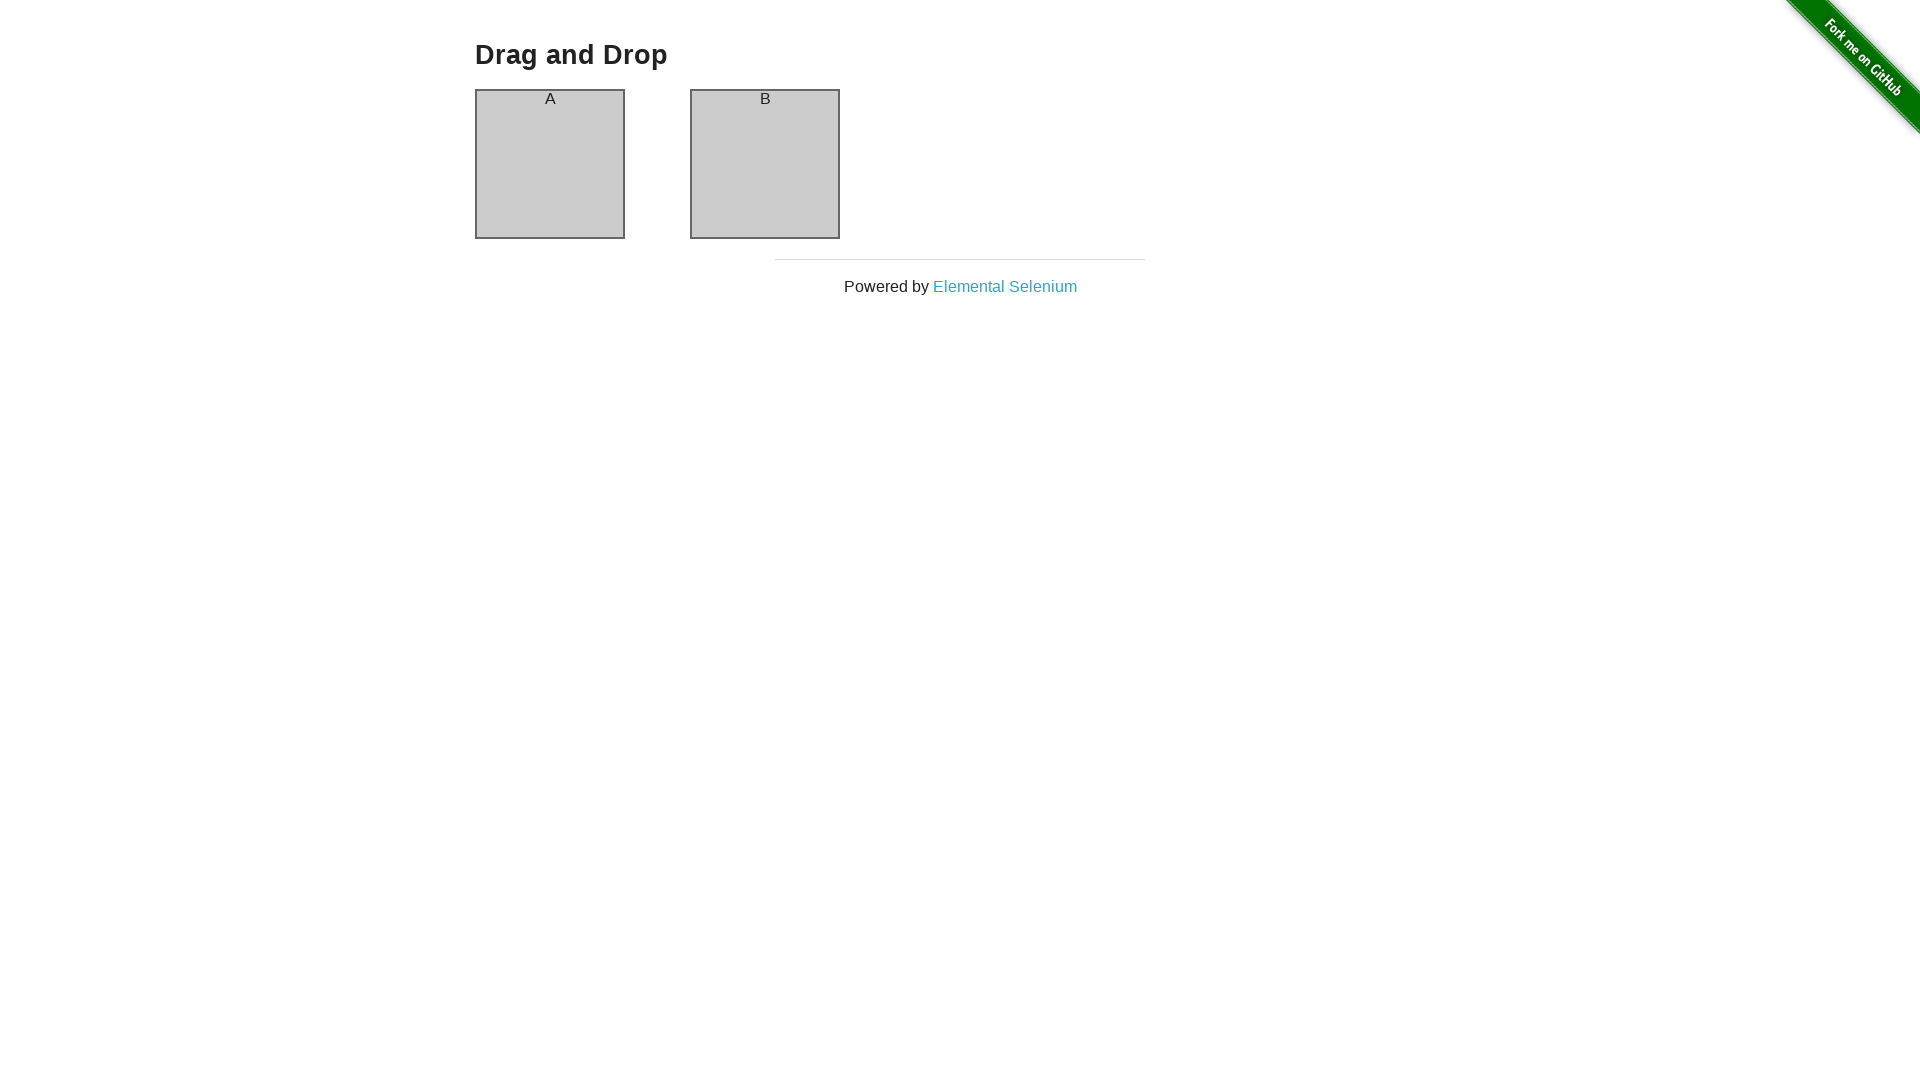

Destination element (column-b) is now visible
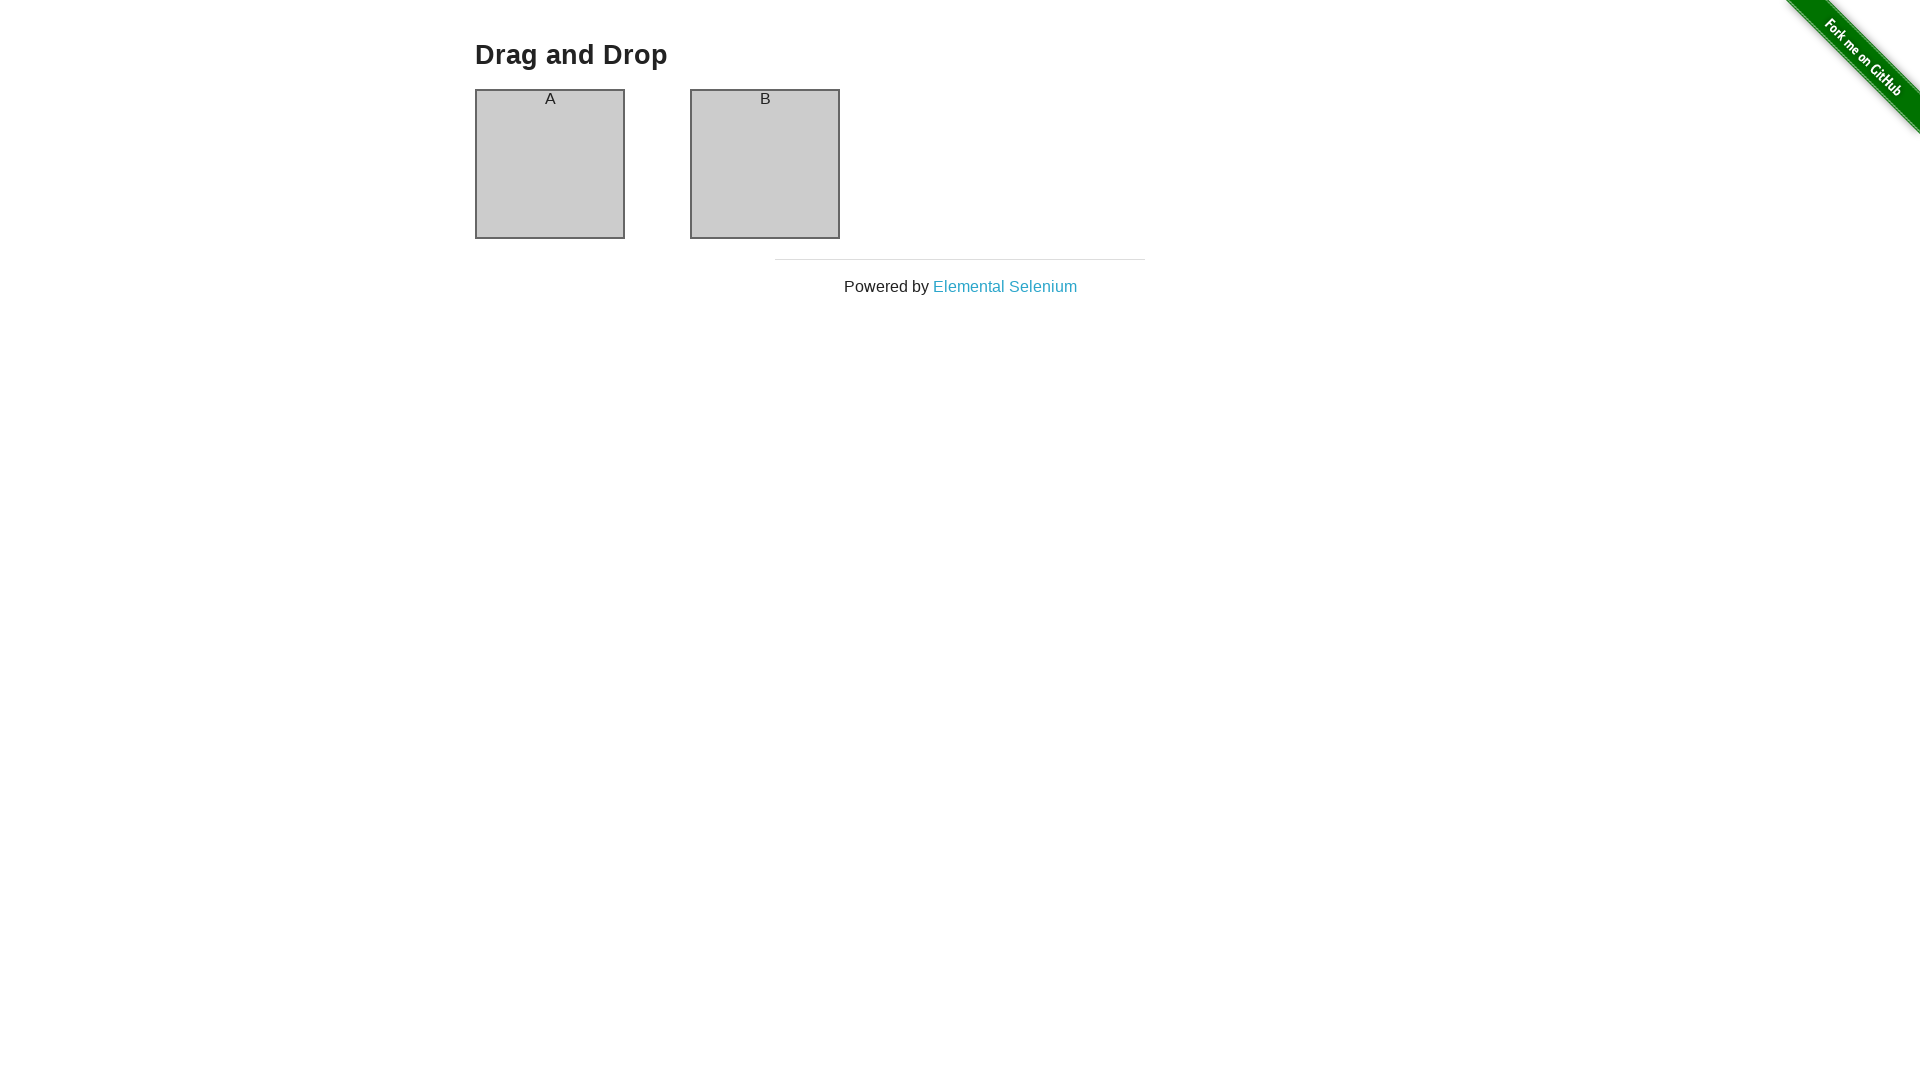

Dragged element from column-a to column-b at (765, 164)
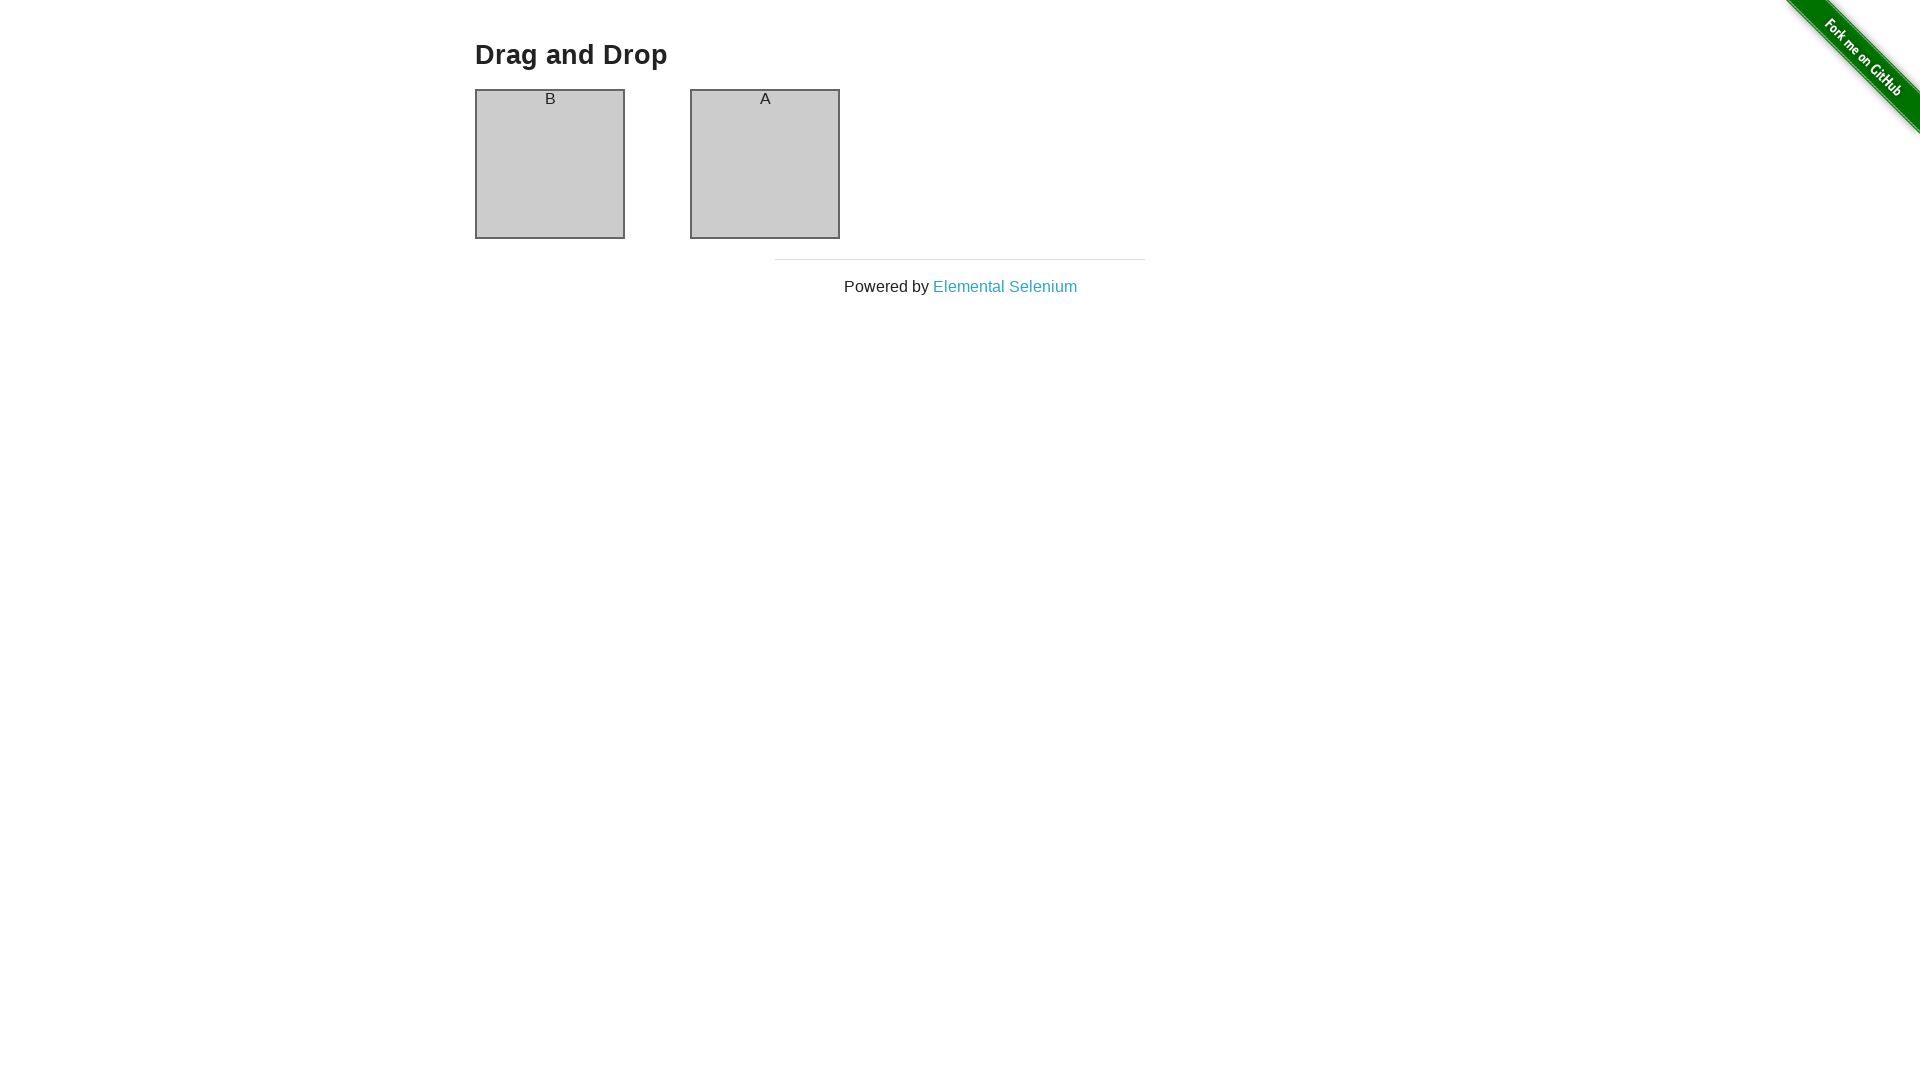

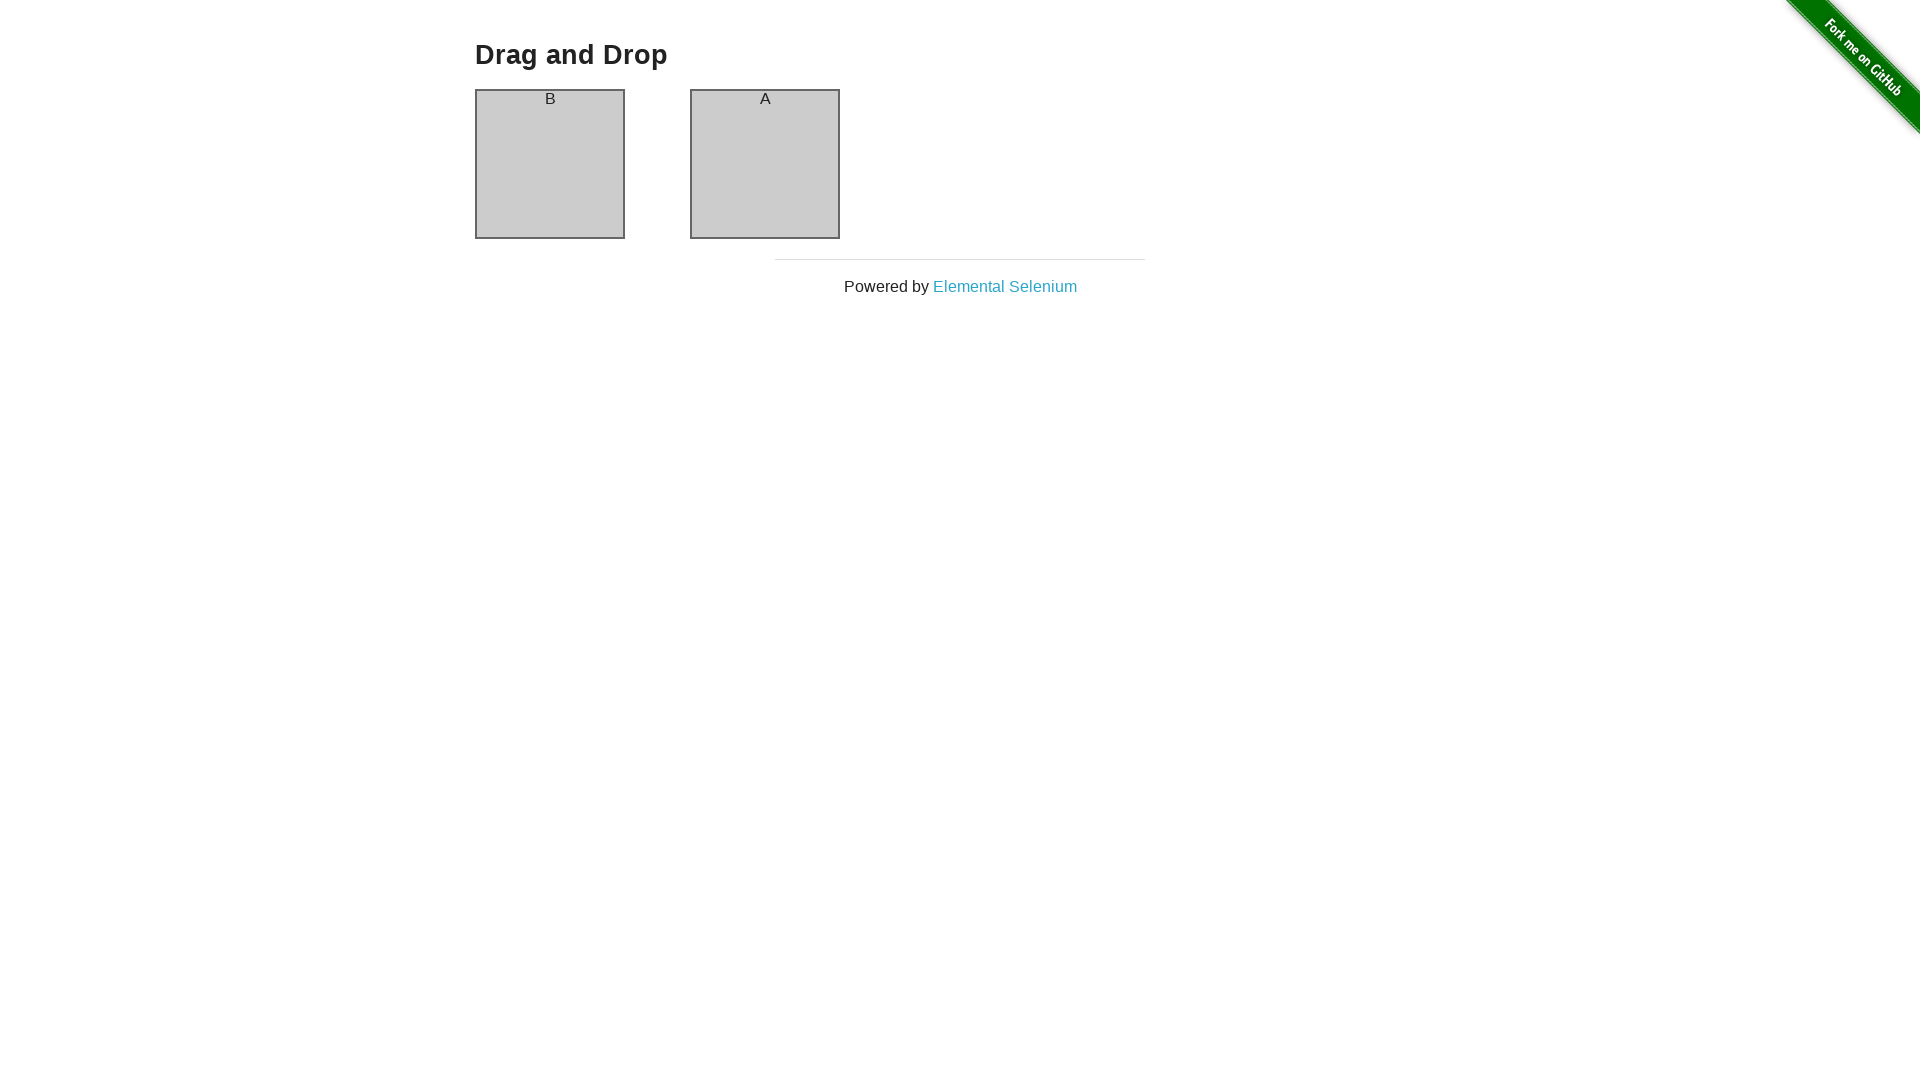